Tests horizontal scrolling functionality by scrolling left on a dashboard page using JavaScript execution

Starting URL: https://dashboards.handmadeinteractive.com/jasonlove/

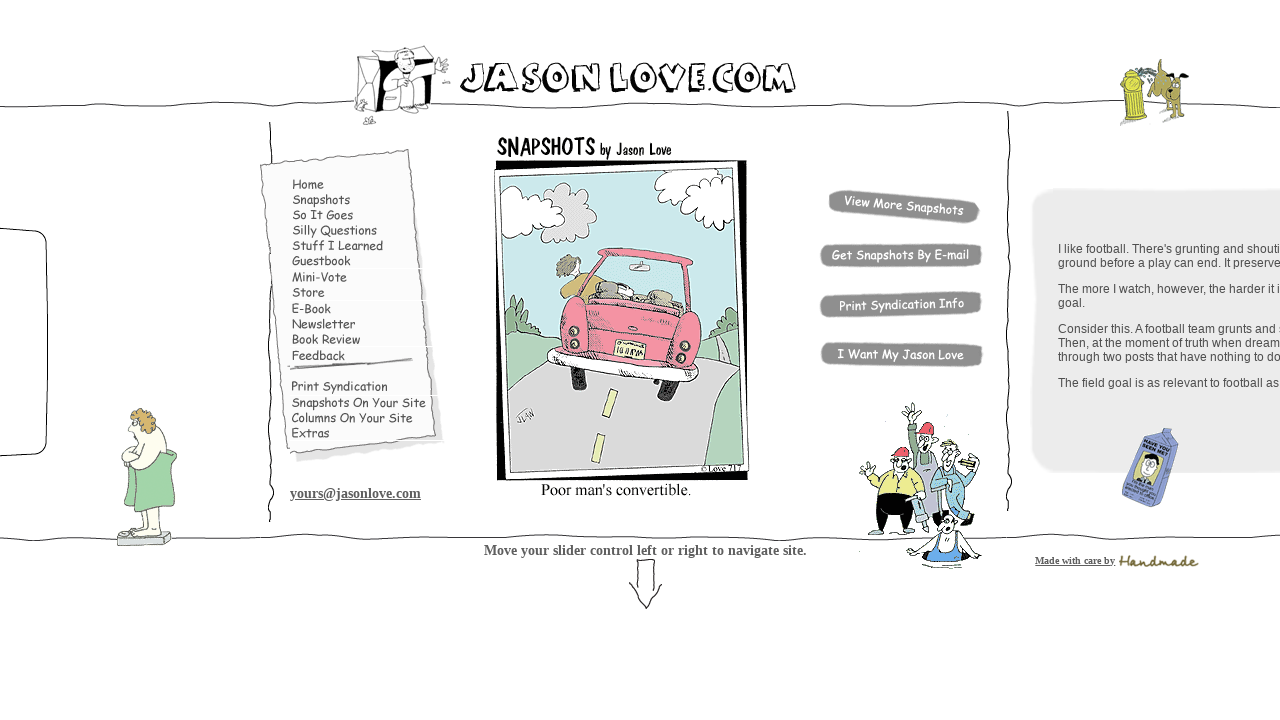

Waited for dashboard page to load (networkidle)
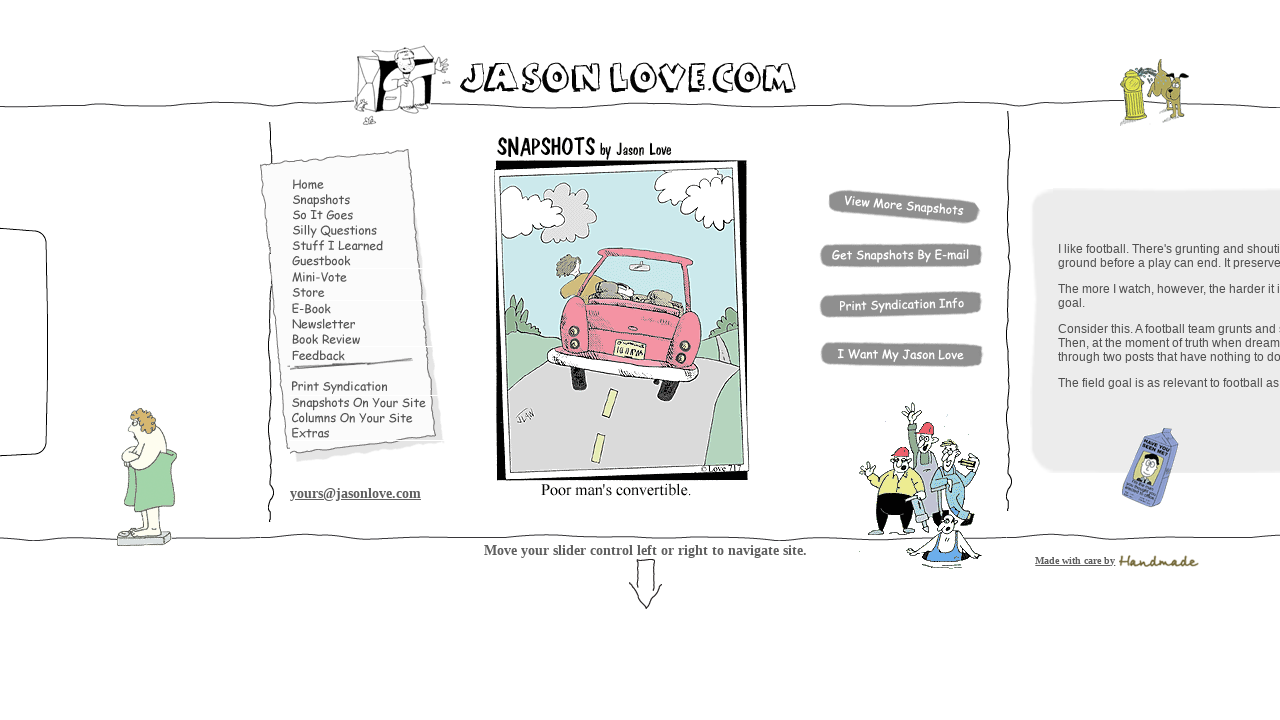

Executed horizontal scroll left by 7500 pixels using JavaScript
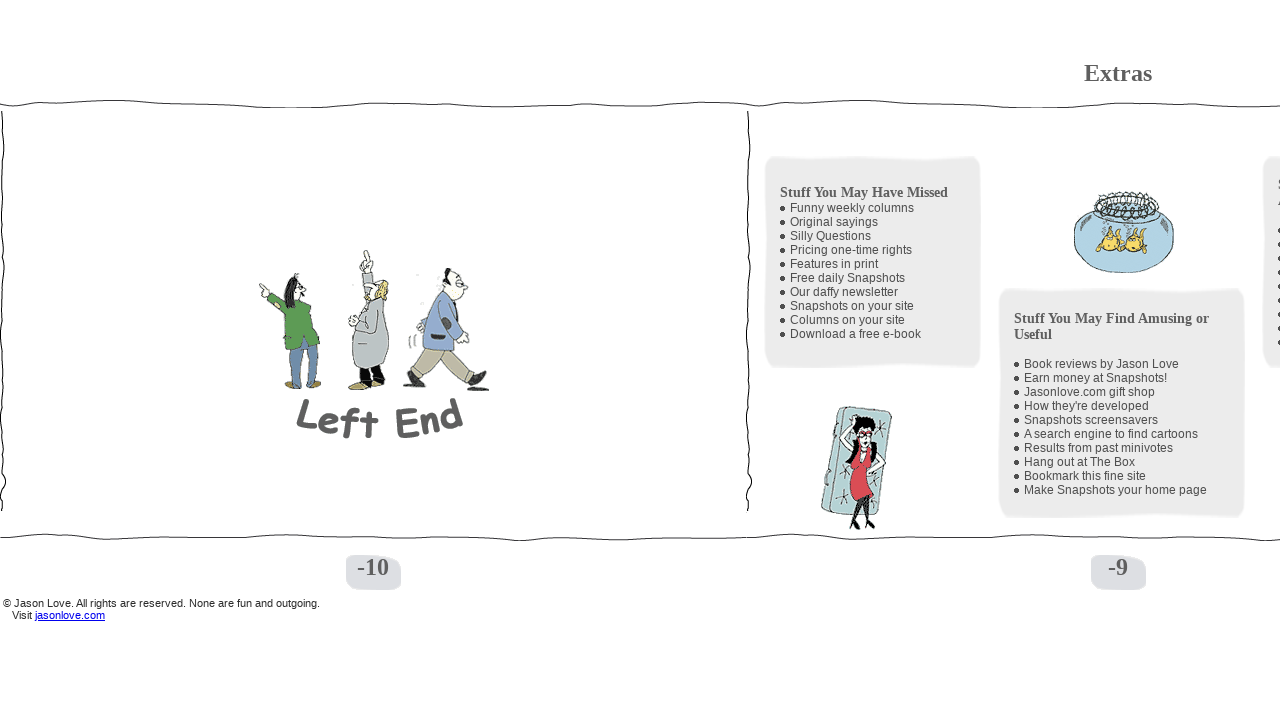

Waited 1 second to observe scroll effect
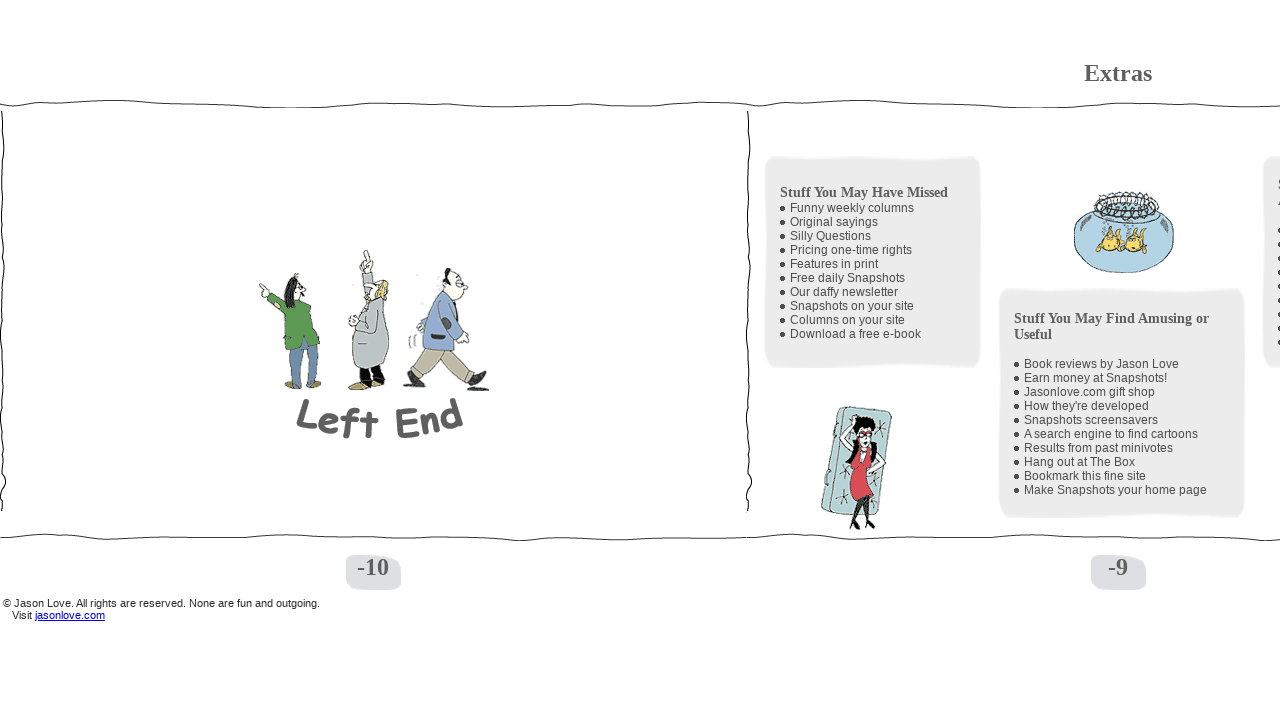

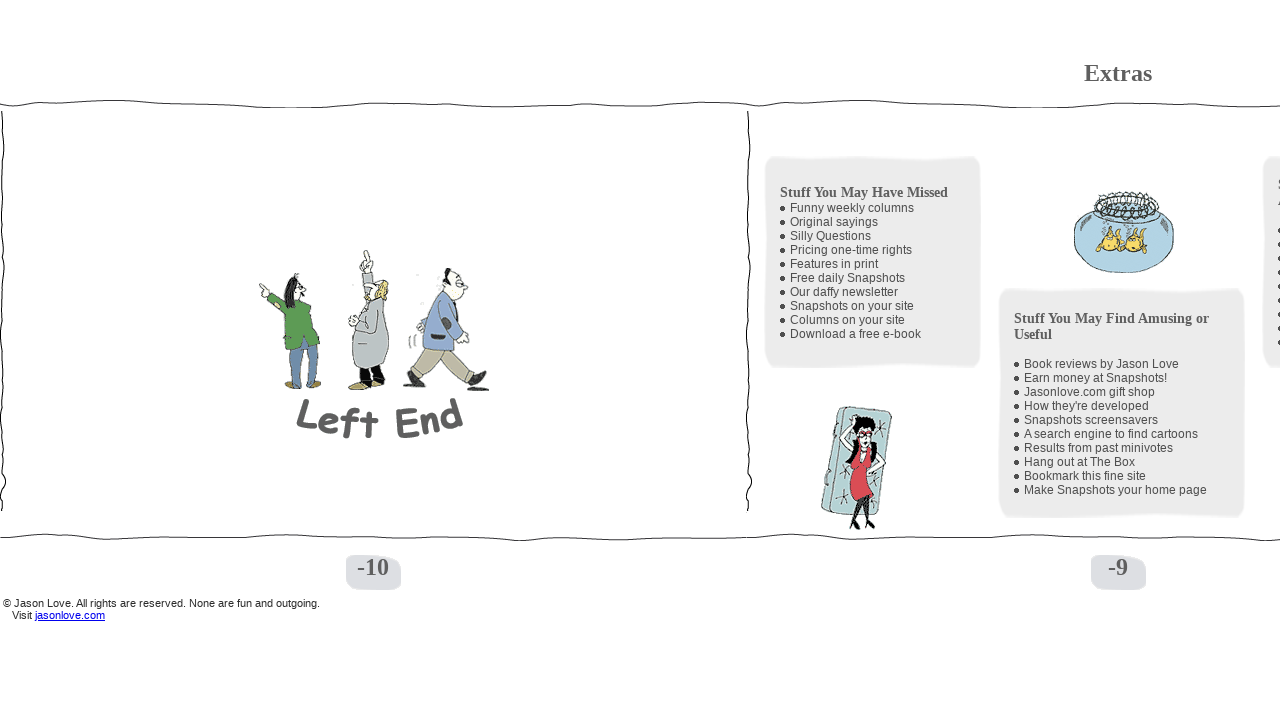